Tests the text box functionality on DemoQA by entering a name into the full name input field

Starting URL: https://demoqa.com/text-box

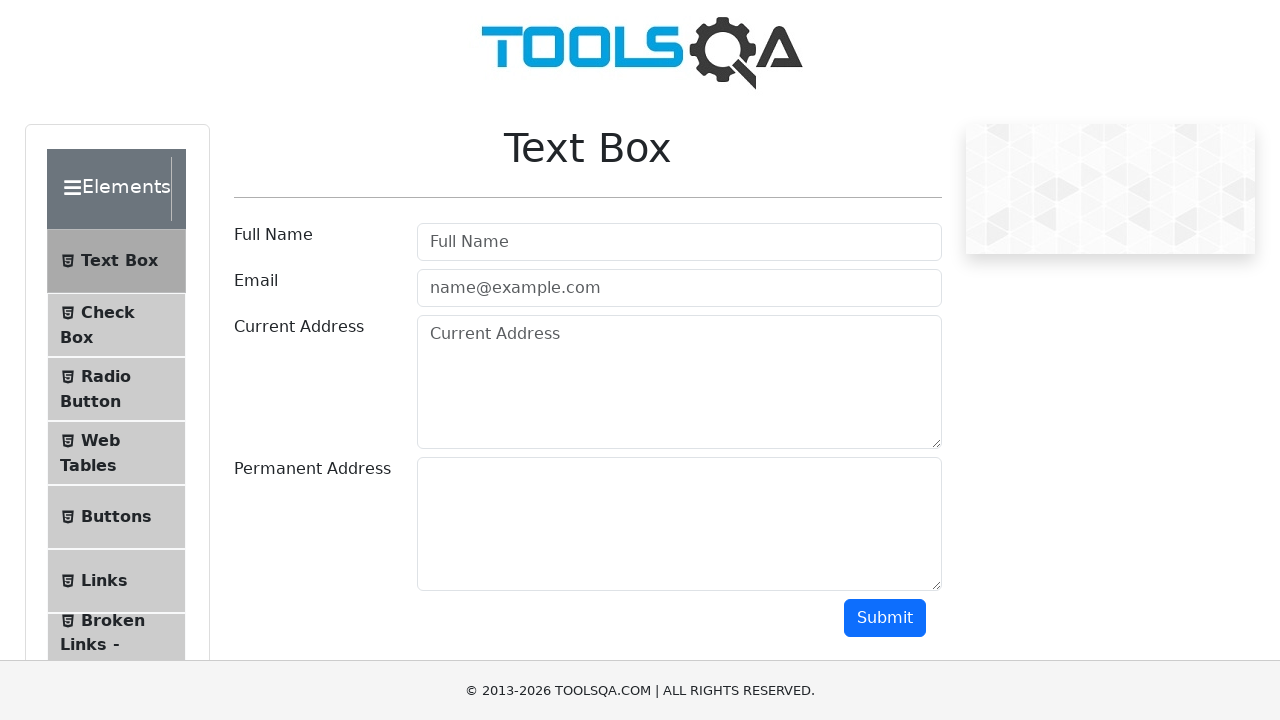

Filled full name text box with 'Ritu' on input.mr-sm-2.form-control
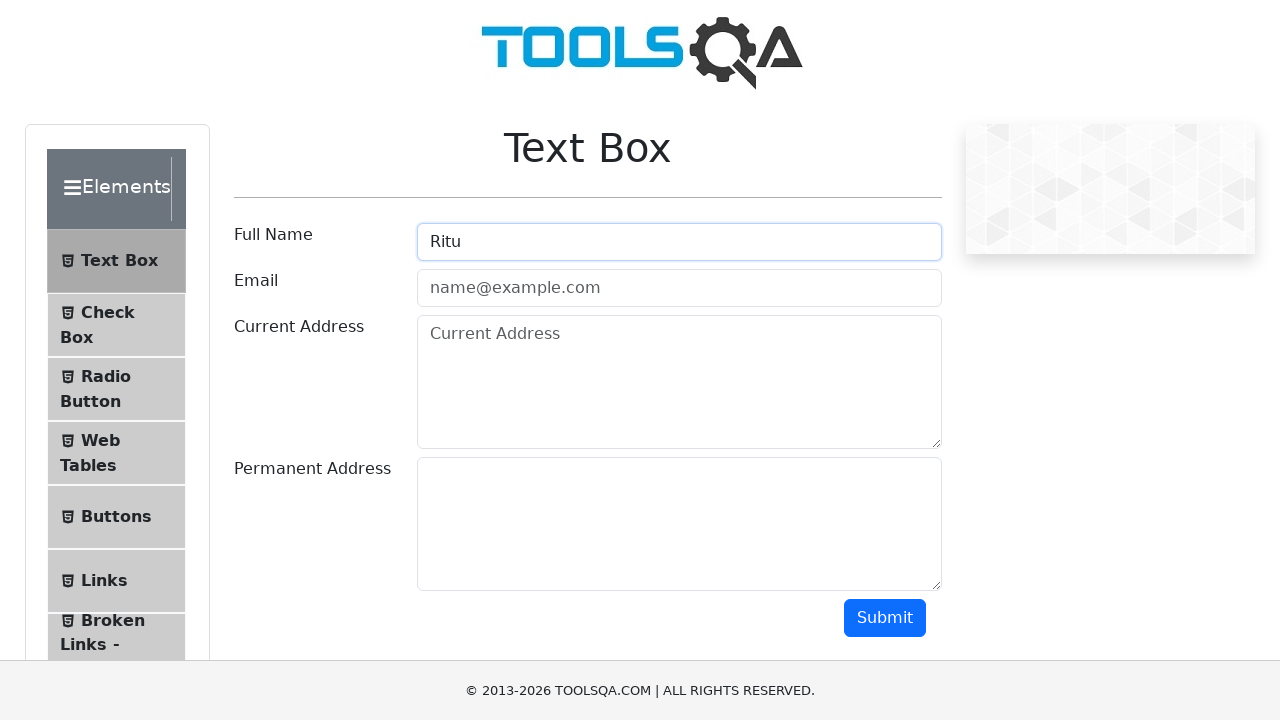

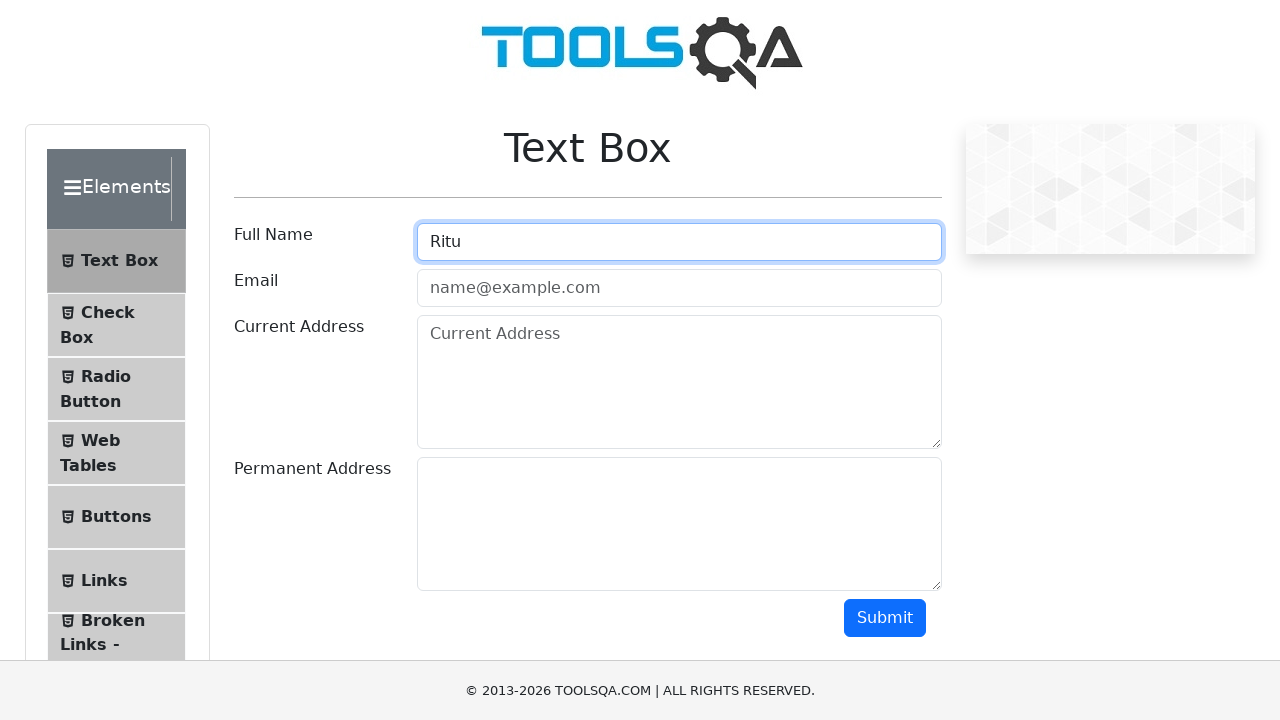